Tests the "Forgot your password?" link functionality on the OrangeHRM demo site by clicking the password reset link on the login page.

Starting URL: https://opensource-demo.orangehrmlive.com/

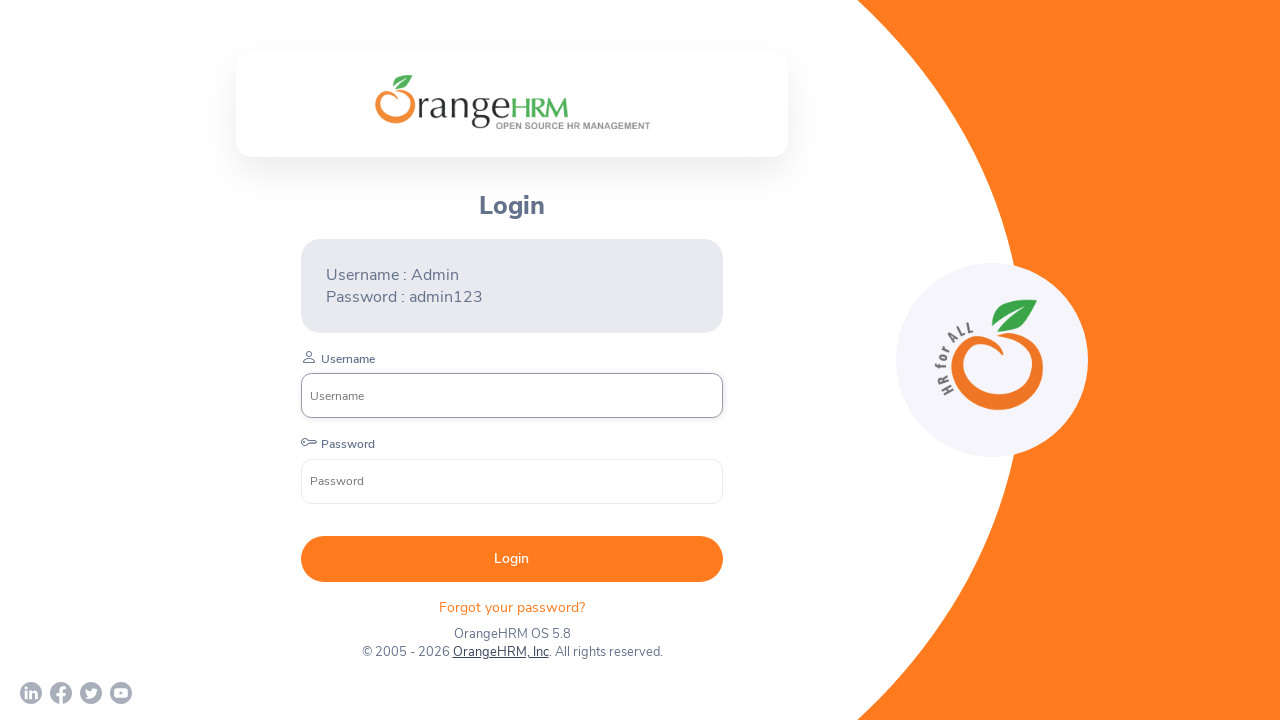

Waited for page to load (networkidle state reached)
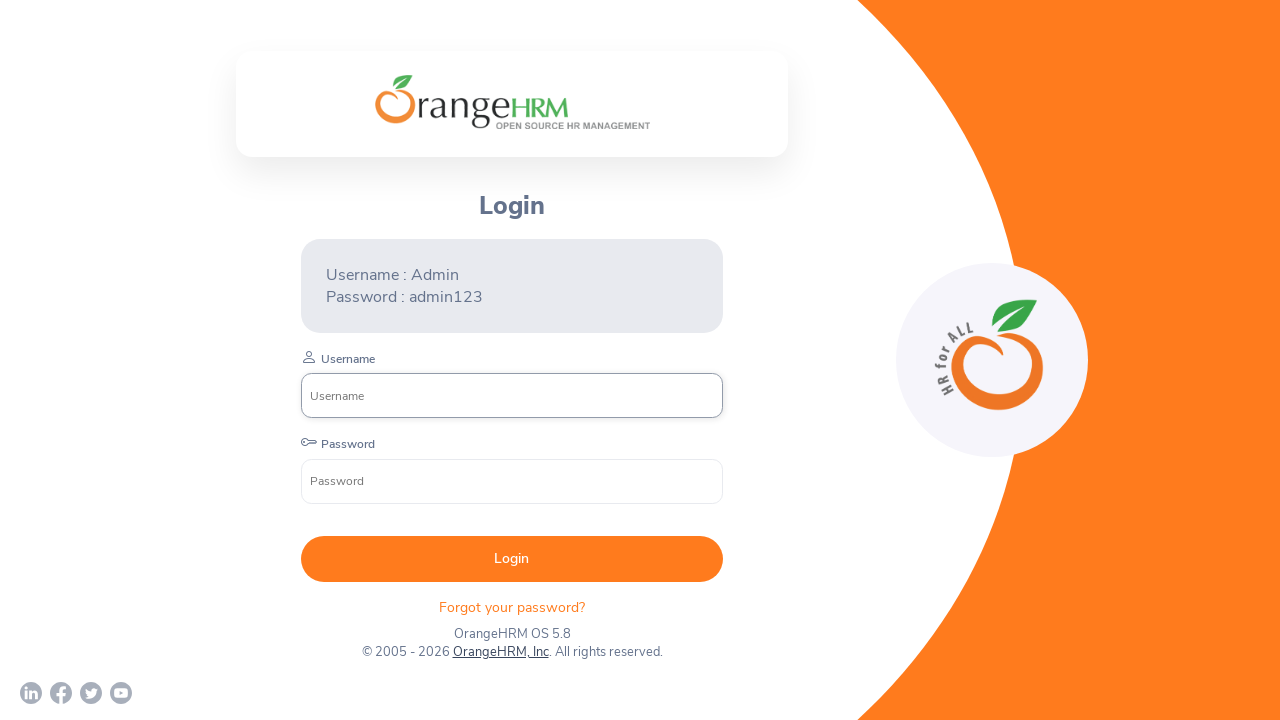

Clicked the 'Forgot your password?' link on OrangeHRM login page at (512, 607) on text=Forgot your password?
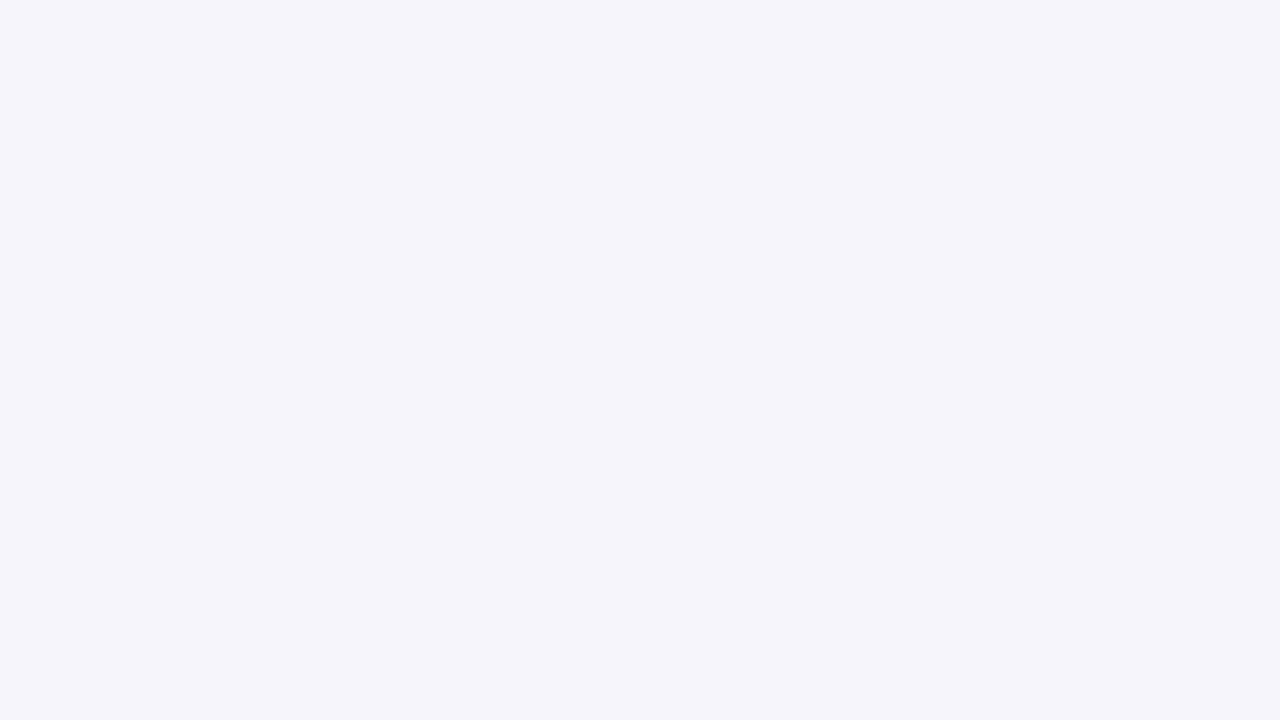

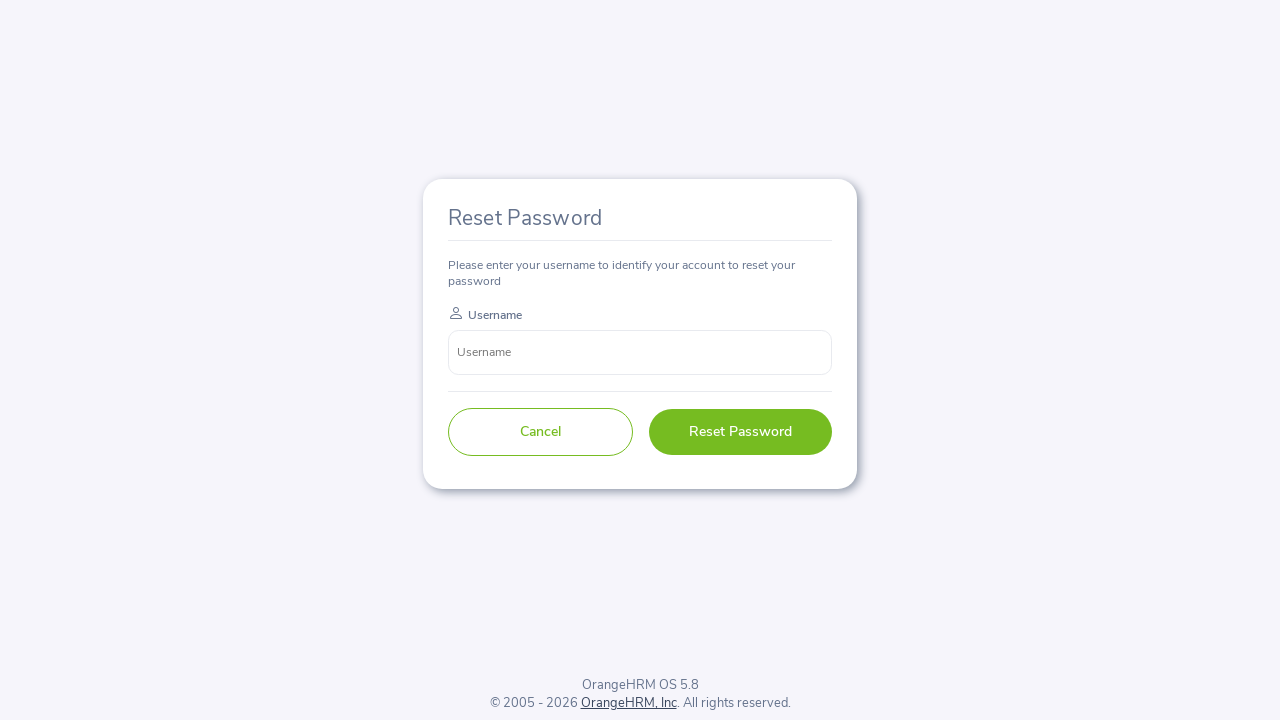